Navigates to the GitHub homepage and verifies that the page title contains "GitHub"

Starting URL: https://github.com

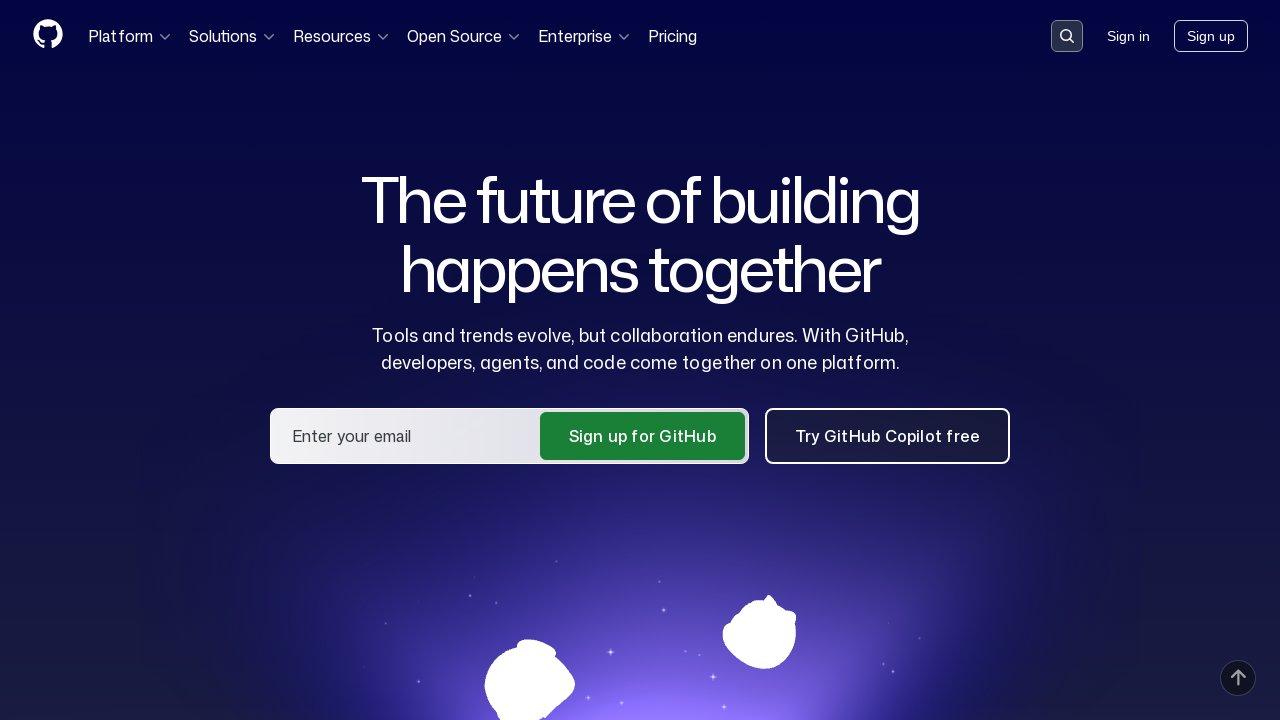

Navigated to GitHub homepage
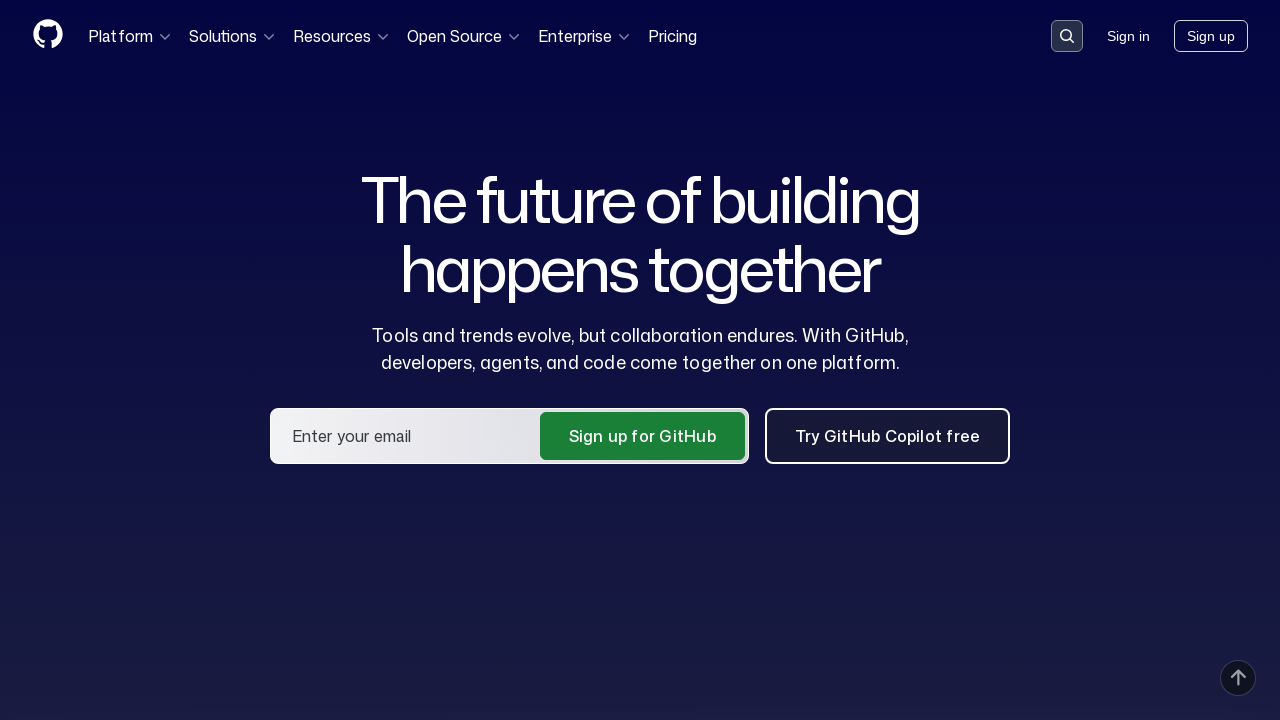

Verified page title contains 'GitHub'
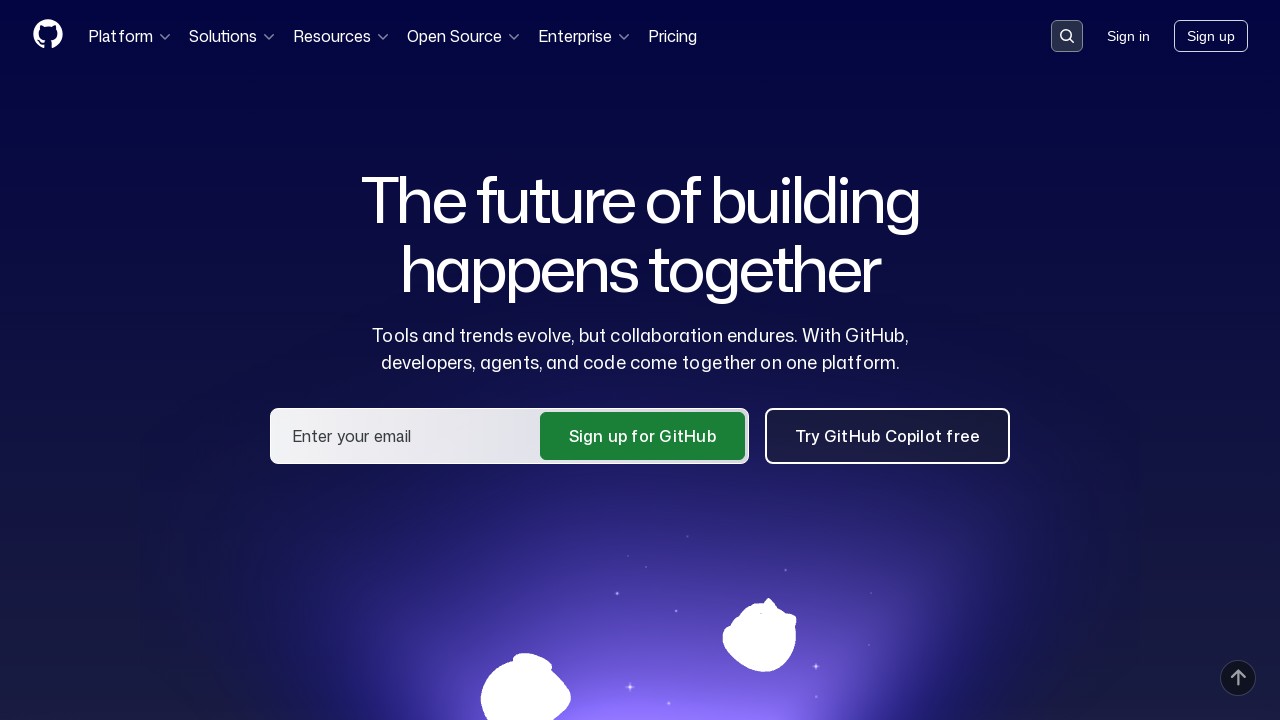

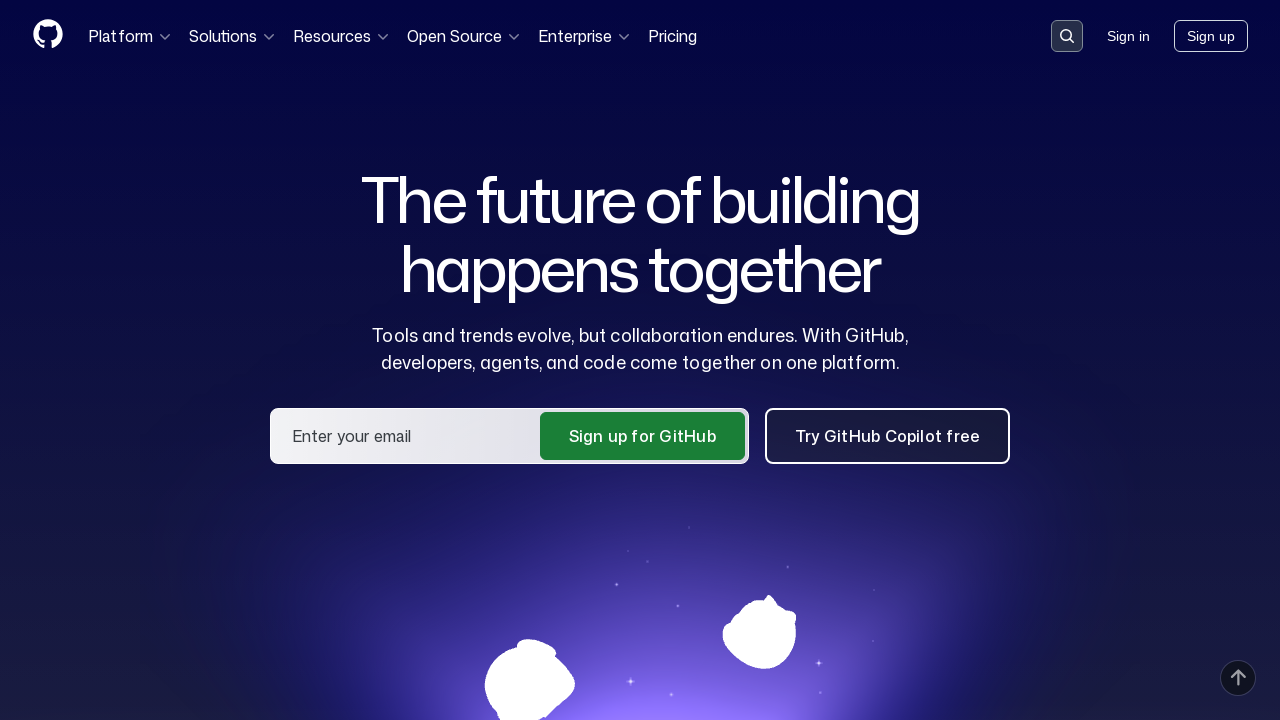